Tests dynamic control behavior by clicking a toggle button and verifying that a checkbox element disappears from the page.

Starting URL: https://v1.training-support.net/selenium/dynamic-controls

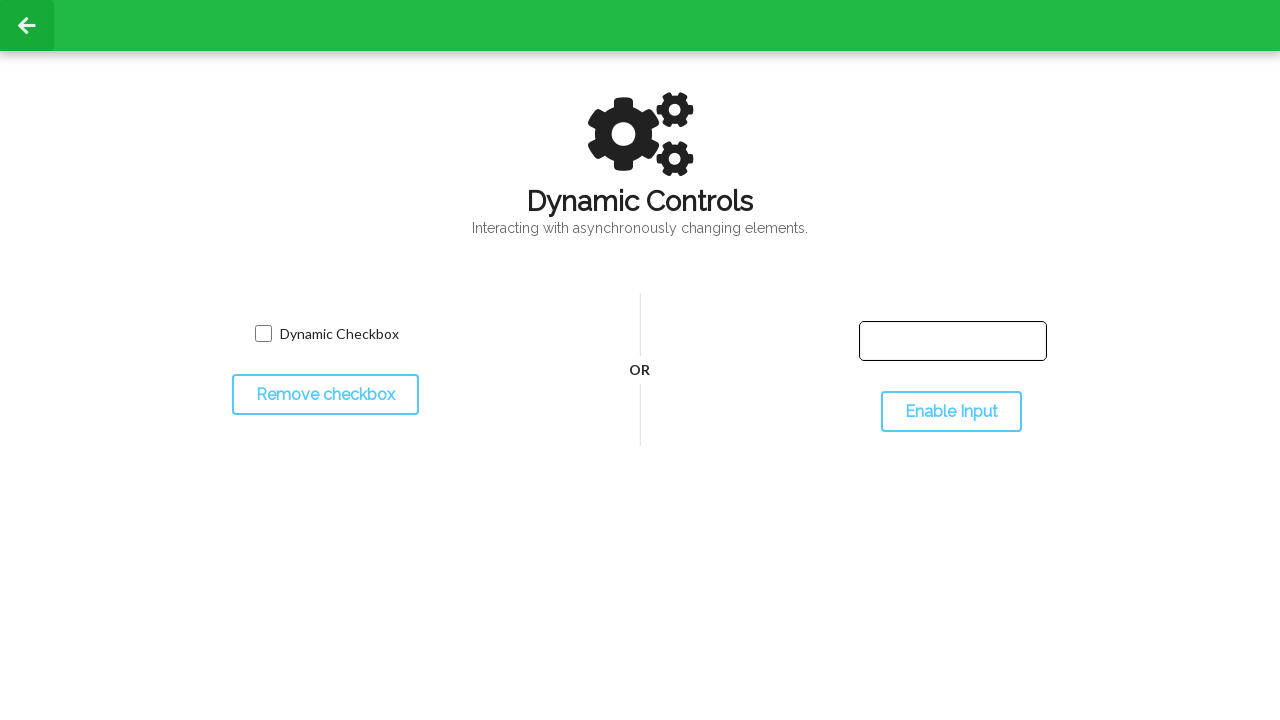

Verified checkbox is initially visible on the page
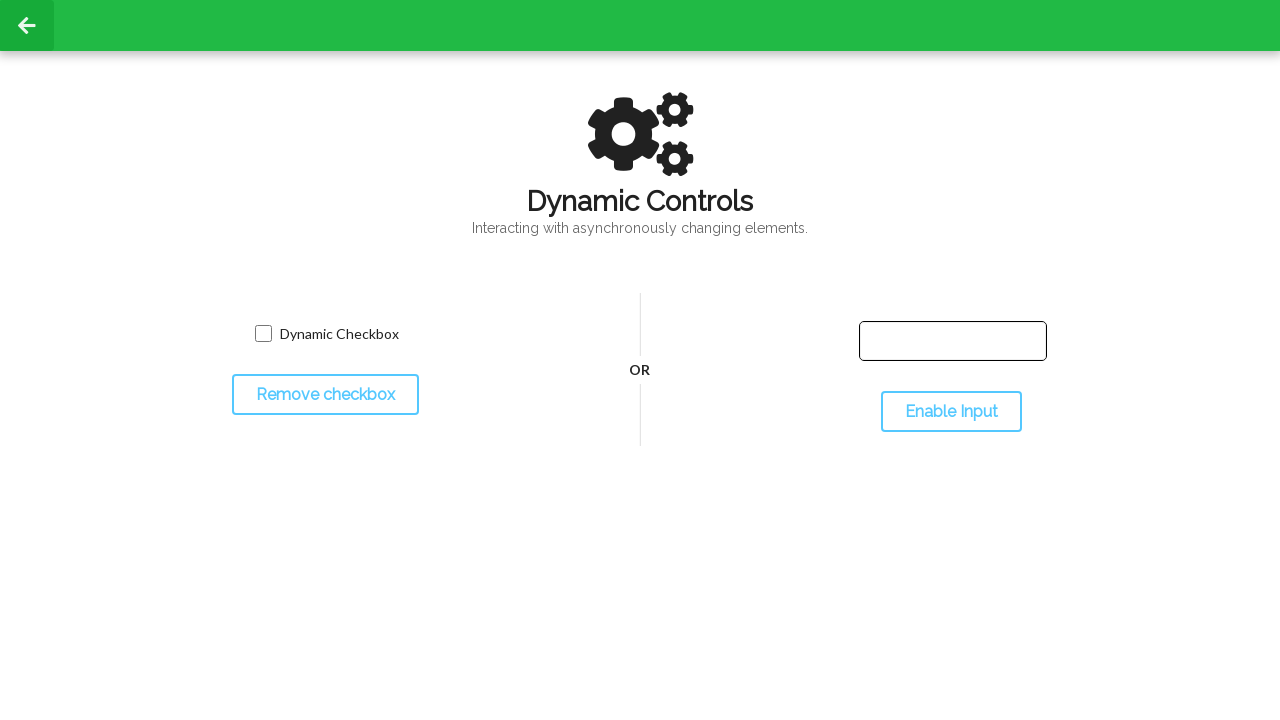

Clicked the toggle checkbox button at (325, 395) on #toggleCheckbox
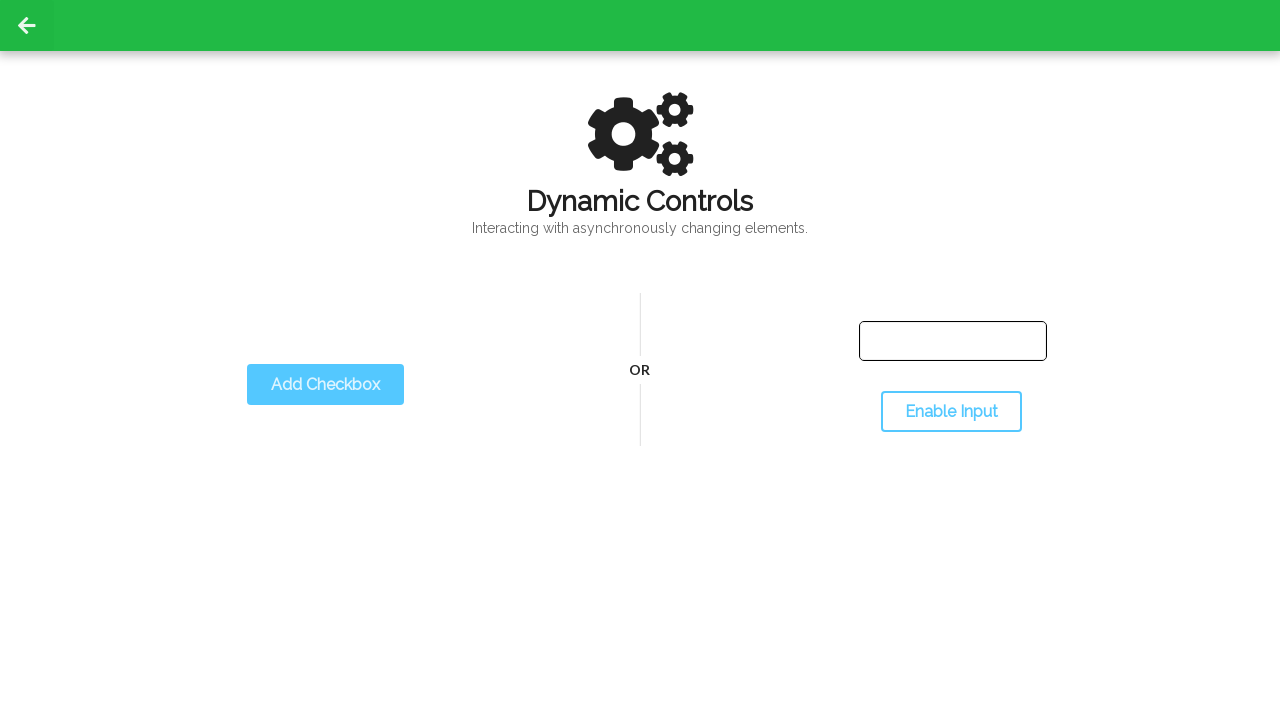

Checkbox successfully disappeared from the page after toggle
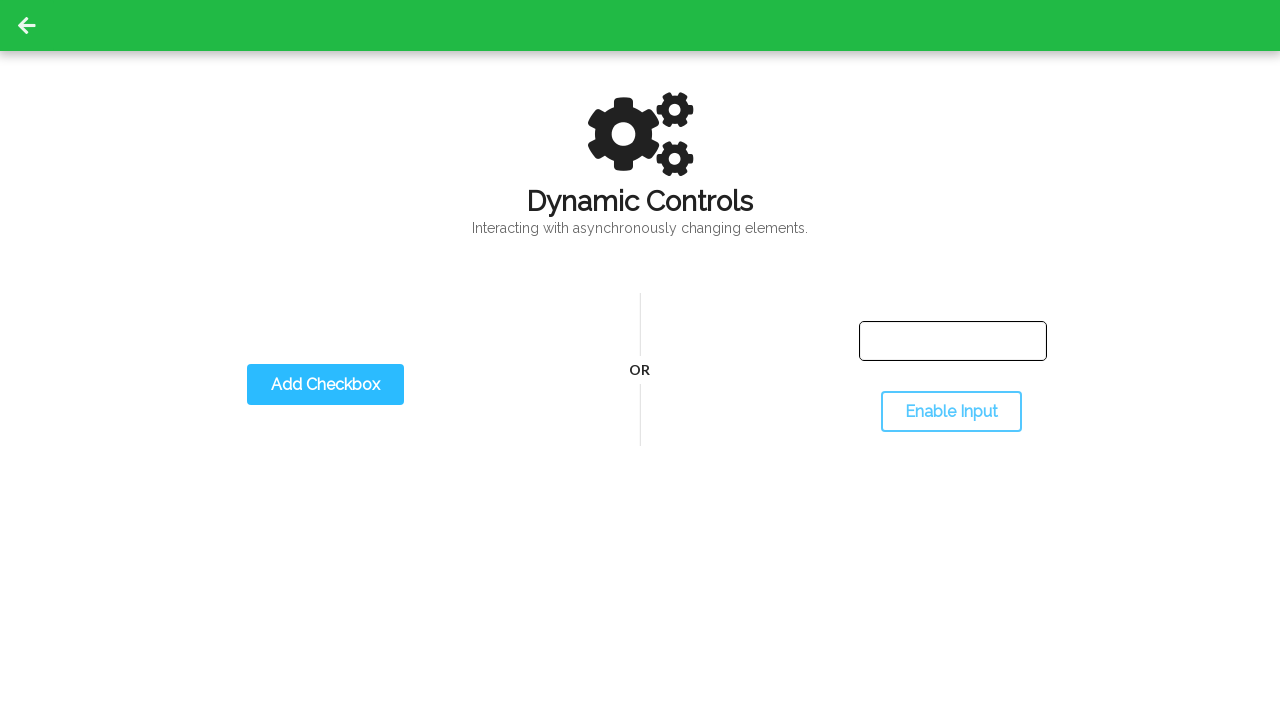

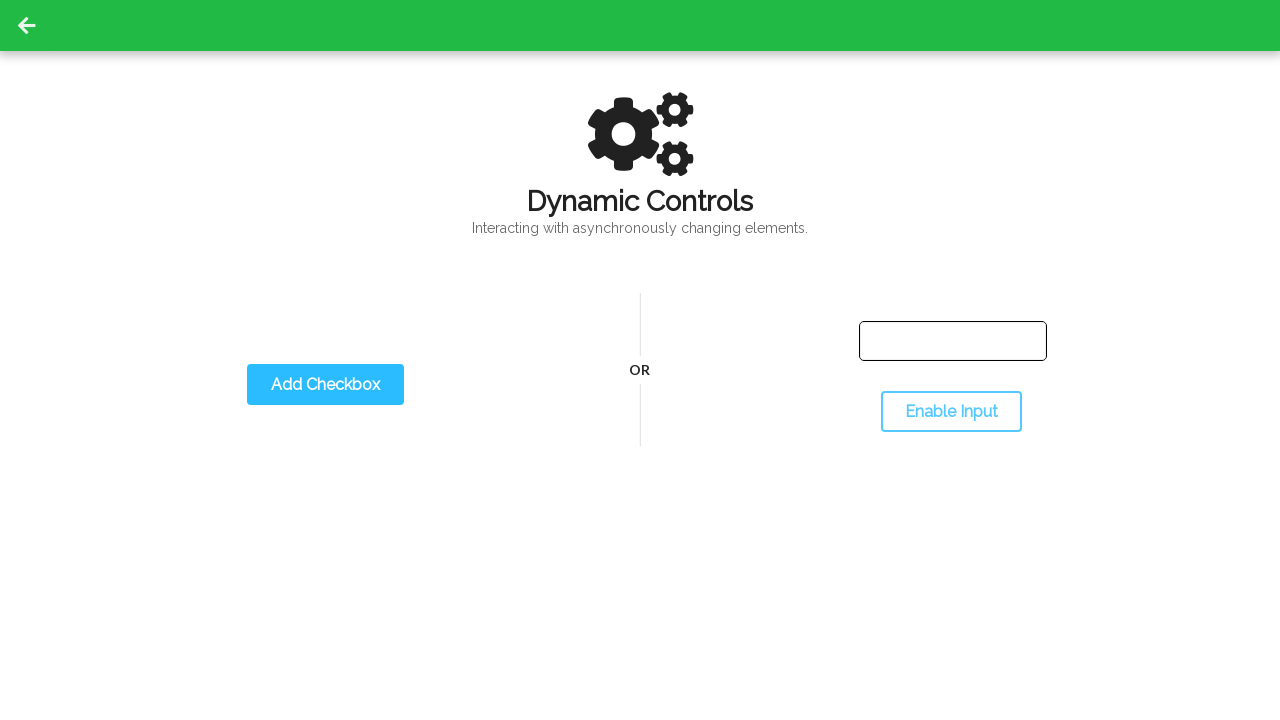